Tests dropdown selection functionality by selecting items using different methods (by value, index, and text)

Starting URL: https://only-testing-blog.blogspot.com/2014/01/textbox.html

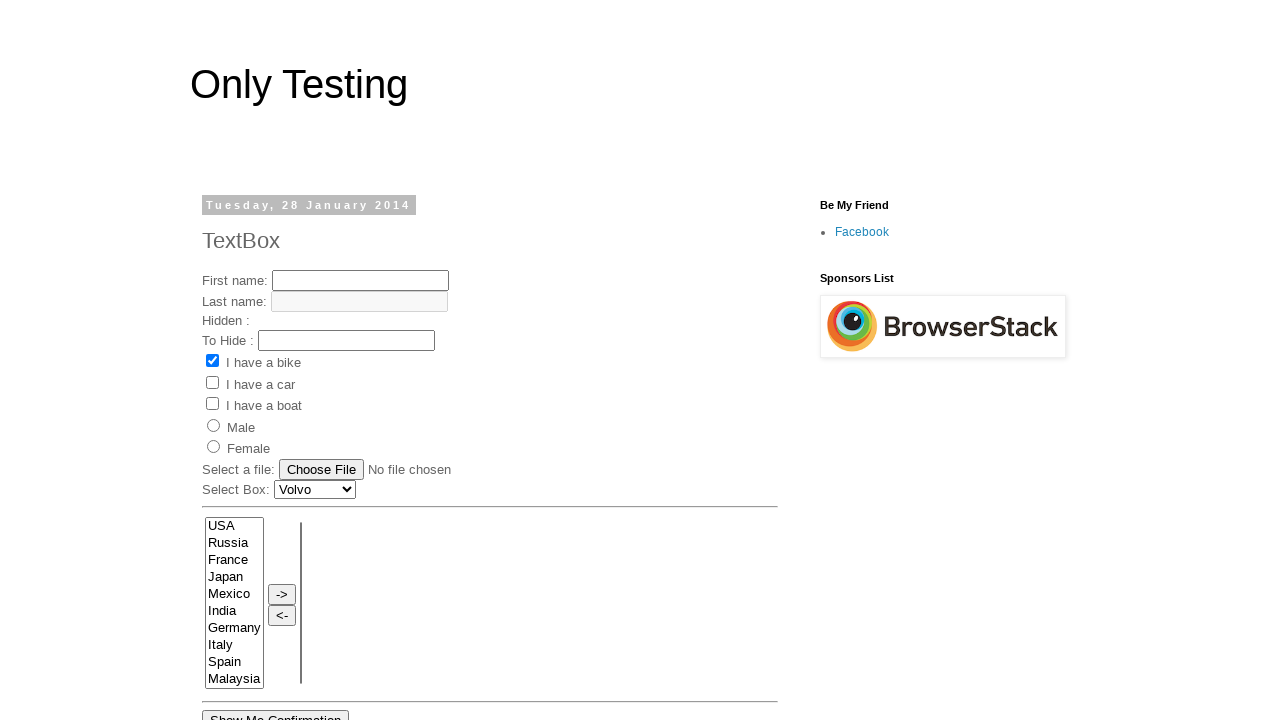

Navigated to dropdown selection test page
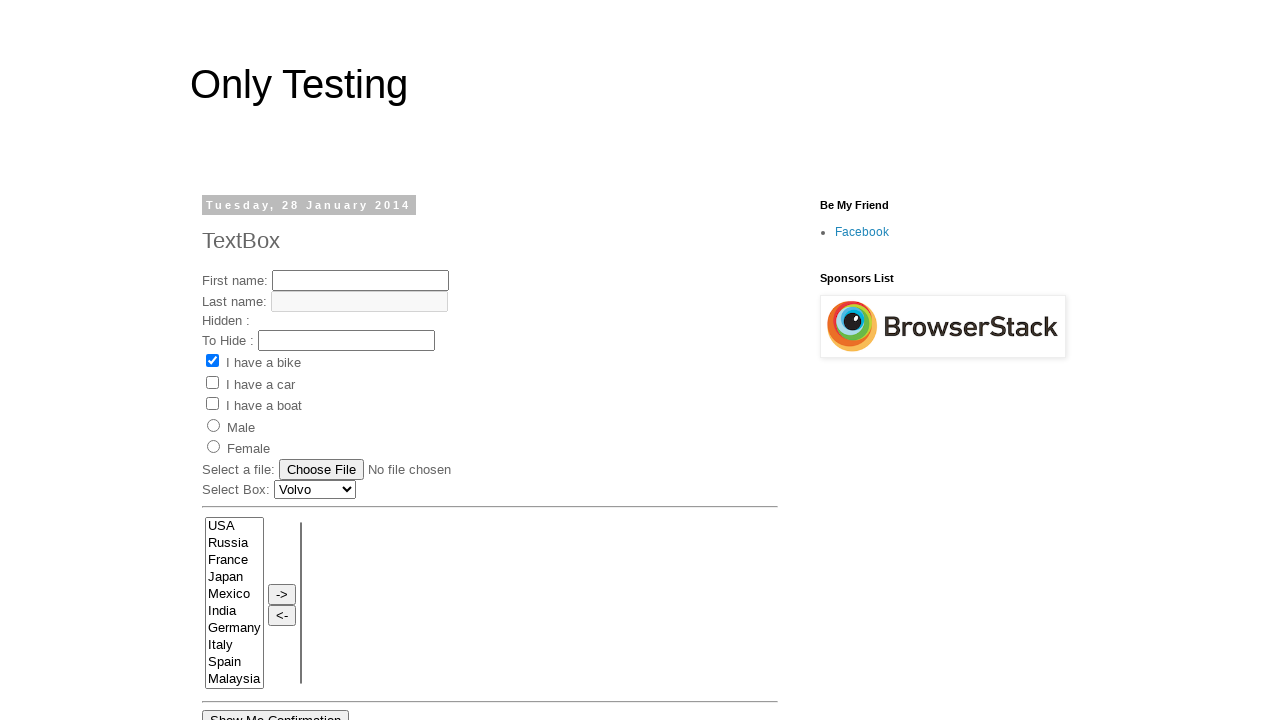

Selected 'Opel Car' from dropdown by value attribute on select#Carlist
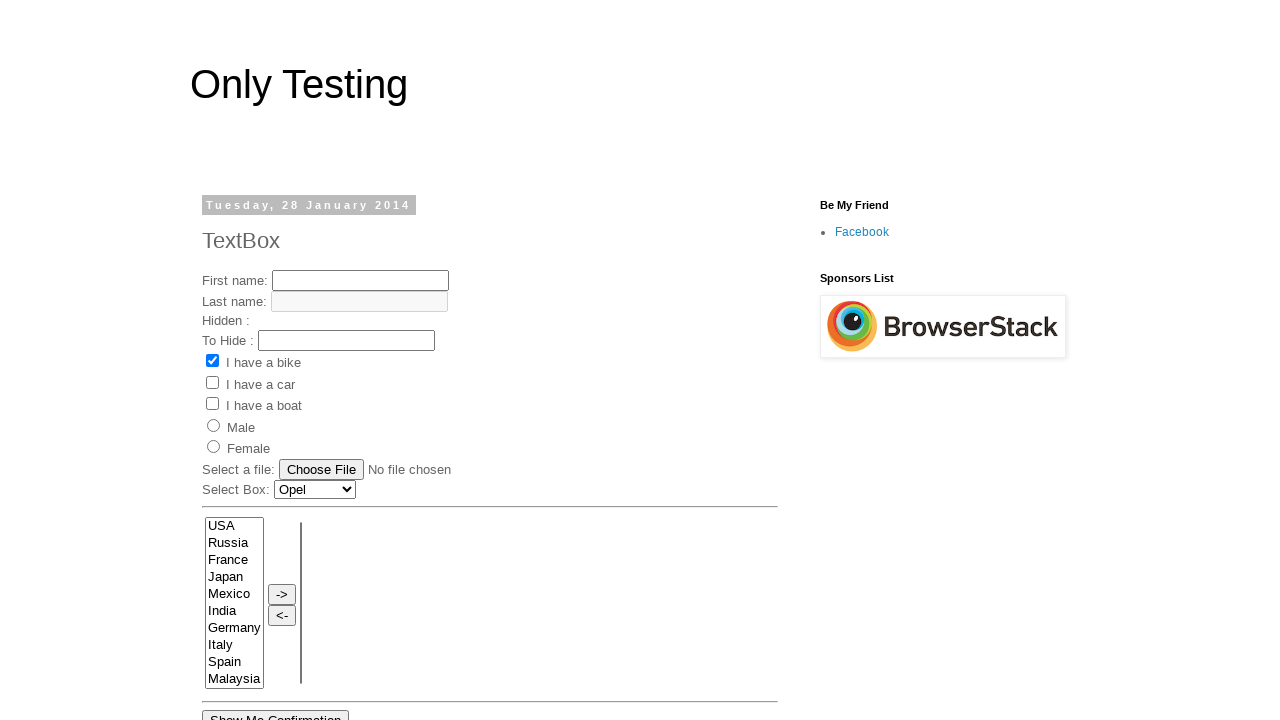

Selected 6th option from dropdown by index on select#Carlist
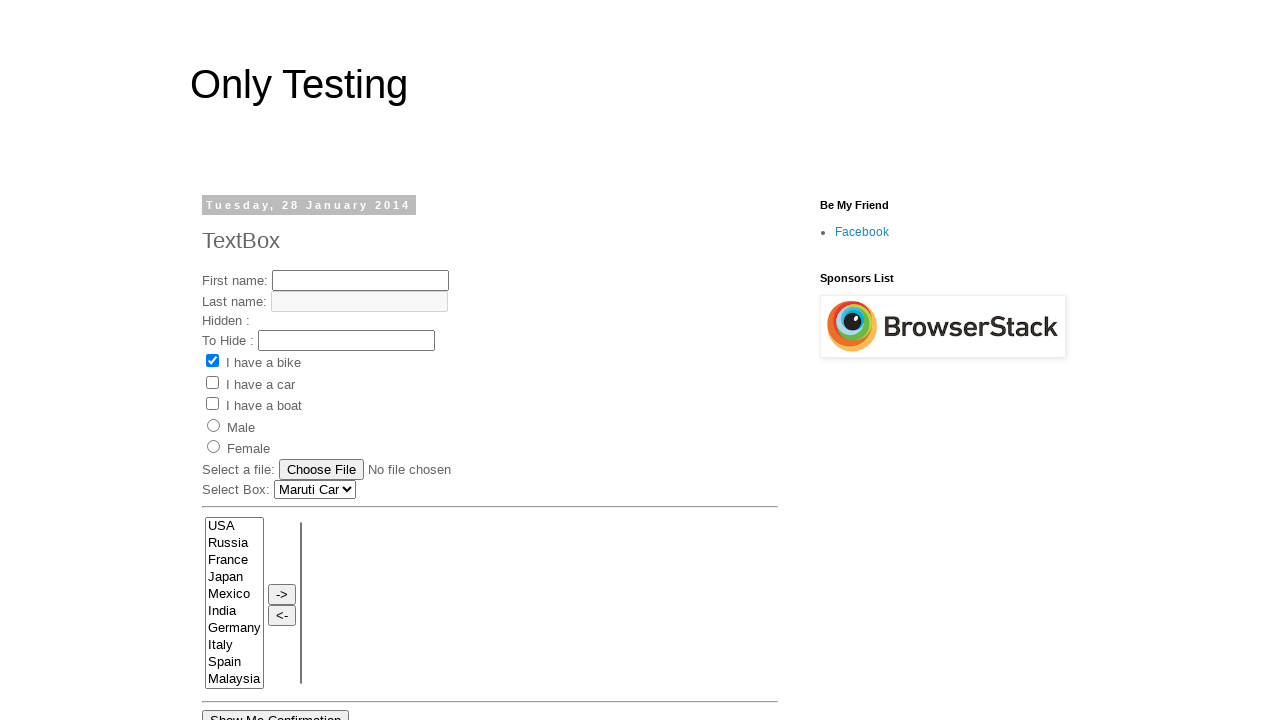

Selected 'Toyota' from dropdown by visible text on select#Carlist
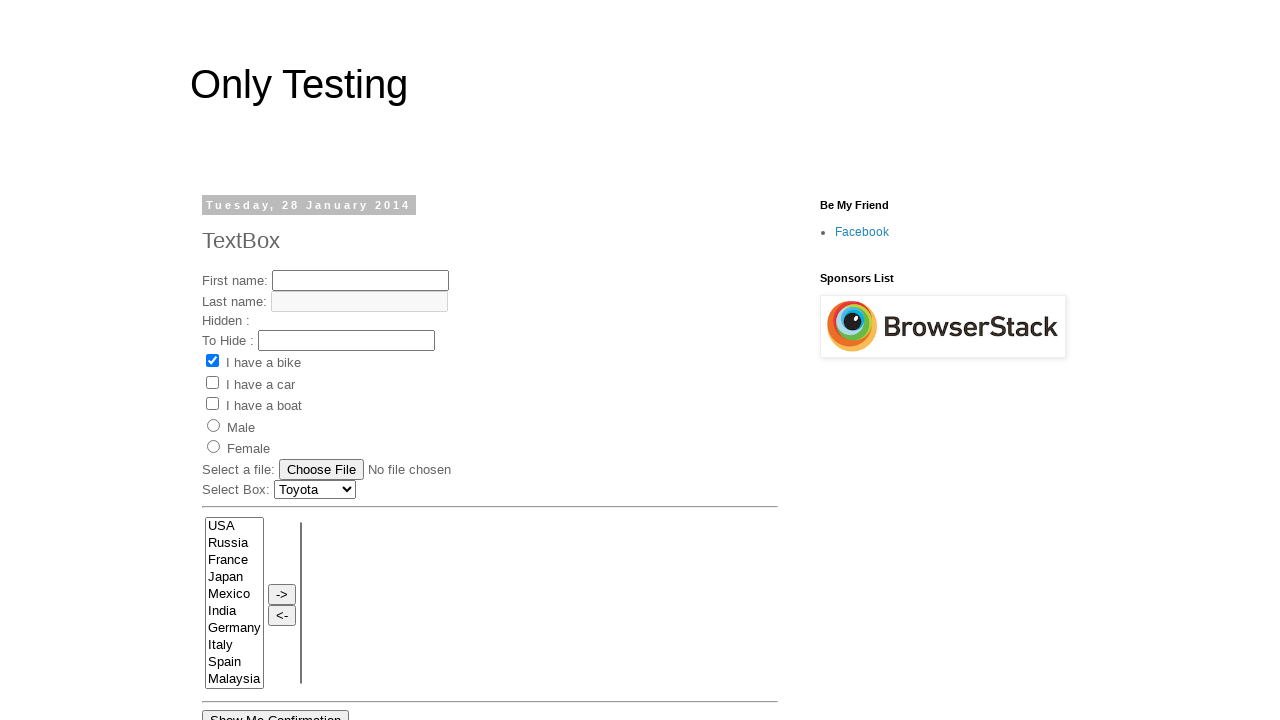

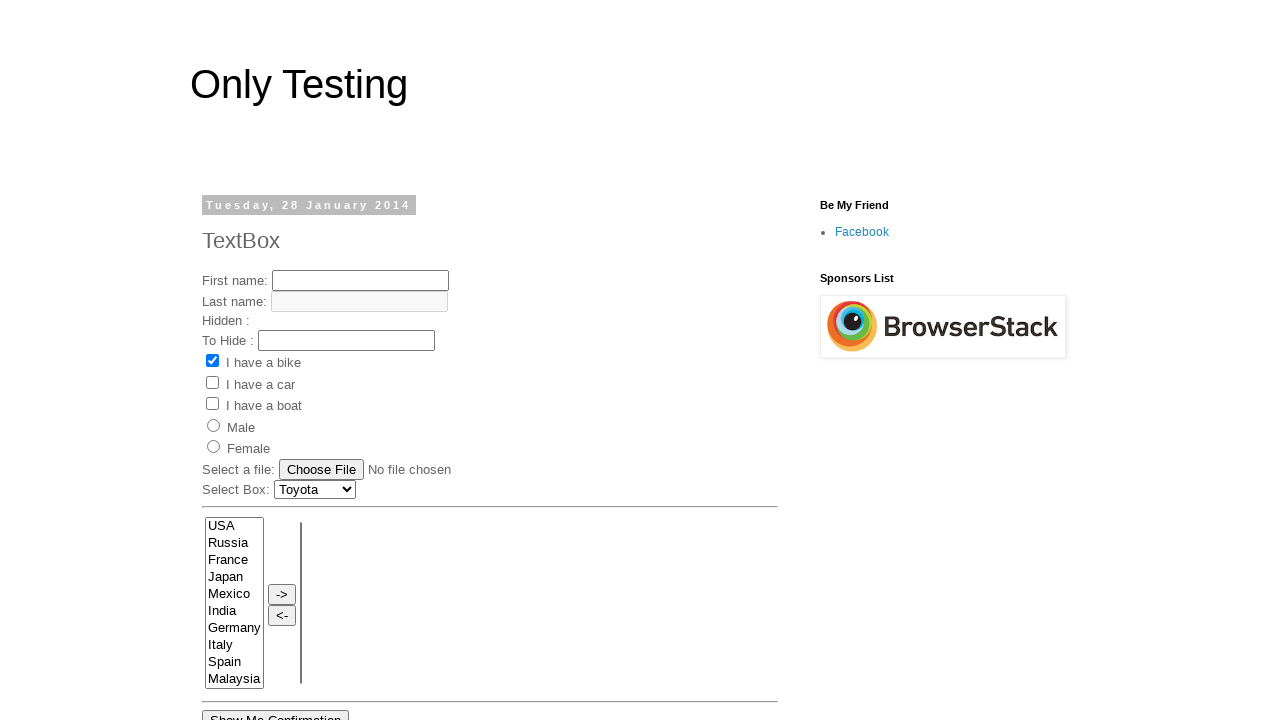